Tests the Todo MVC application by adding two todo items, marking one as completed, and verifying that the Active and Completed filter buttons correctly display the appropriate items.

Starting URL: https://demo.playwright.dev/todomvc/#/

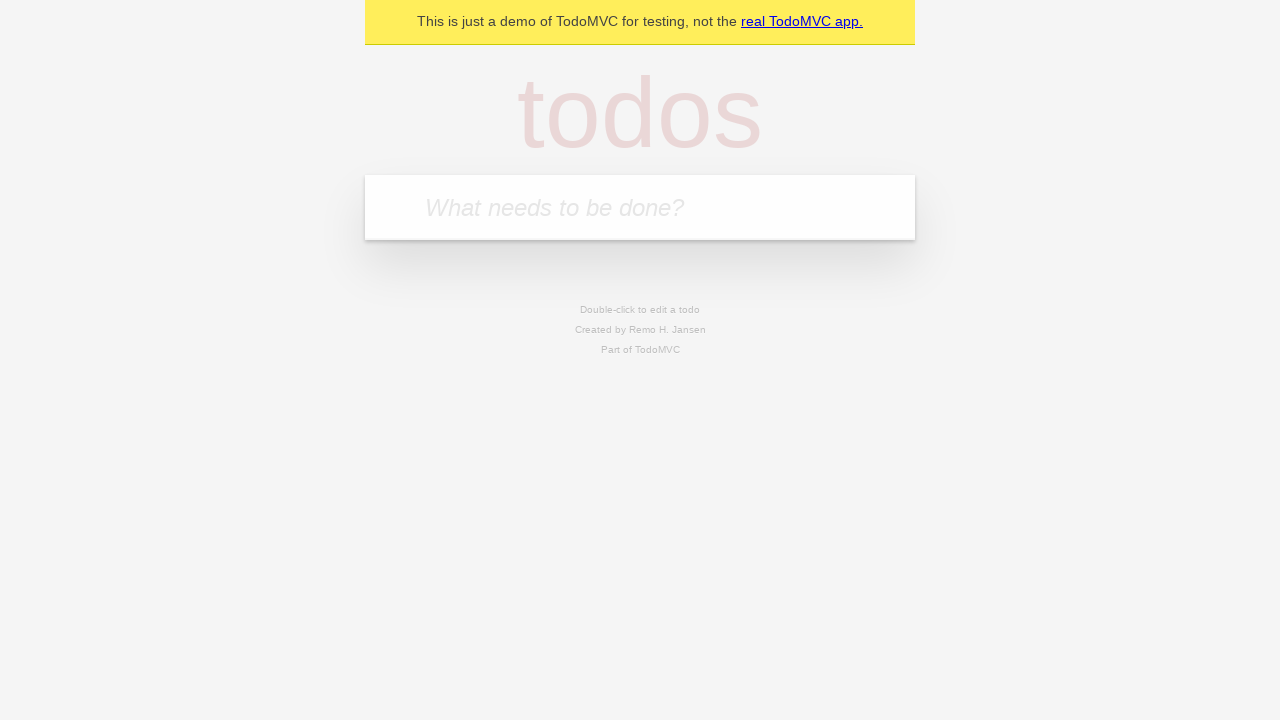

Filled new todo input with 'water the plants' on .new-todo
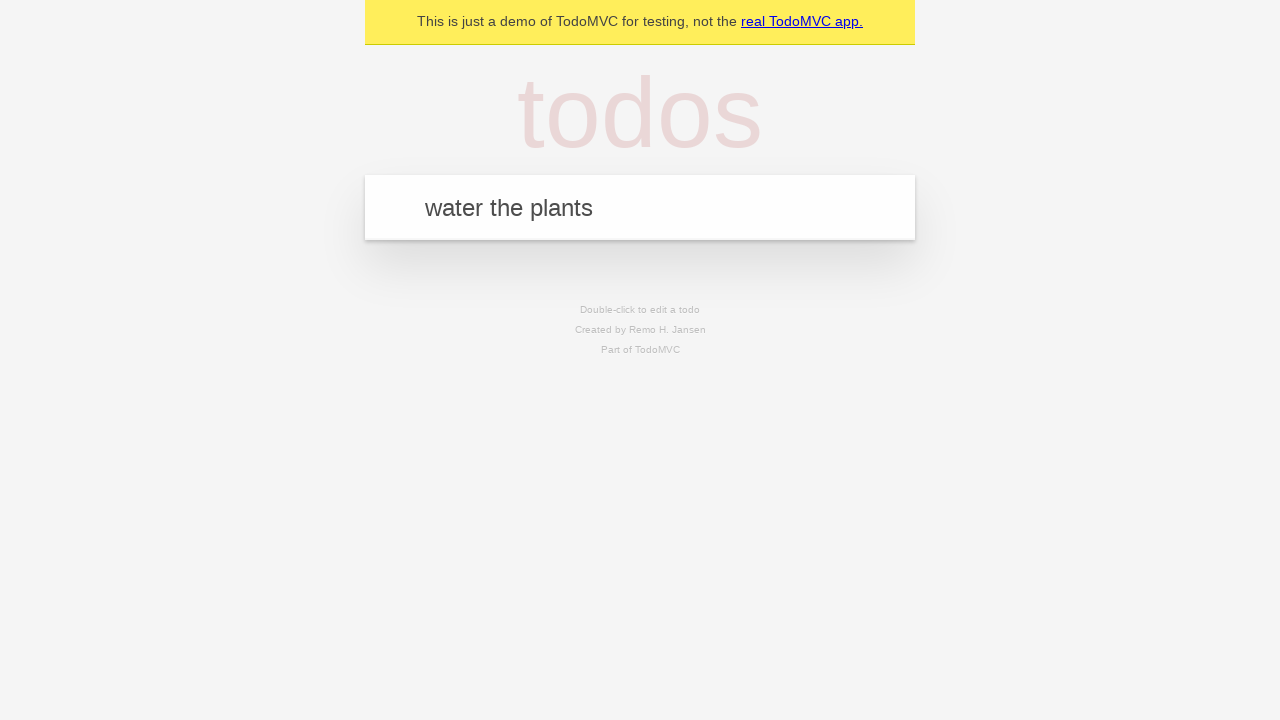

Pressed Enter to add first todo item on .new-todo
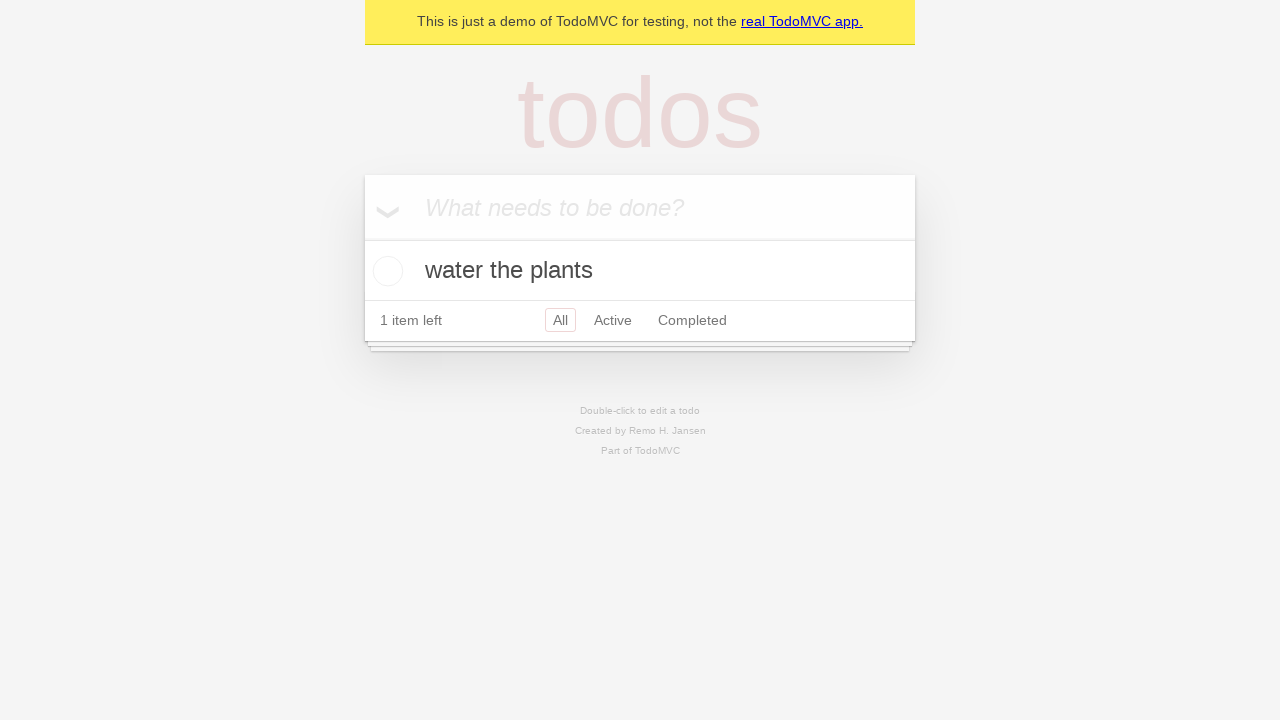

Filled new todo input with 'feed the dog' on .new-todo
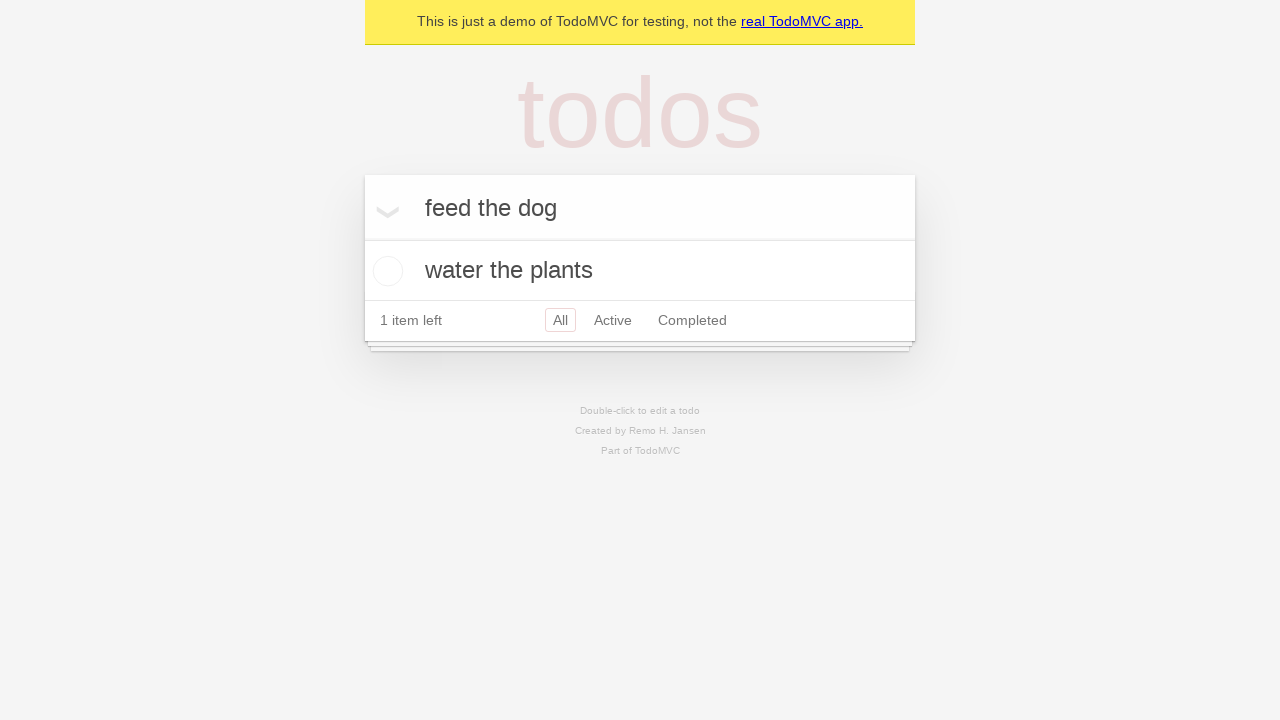

Pressed Enter to add second todo item on .new-todo
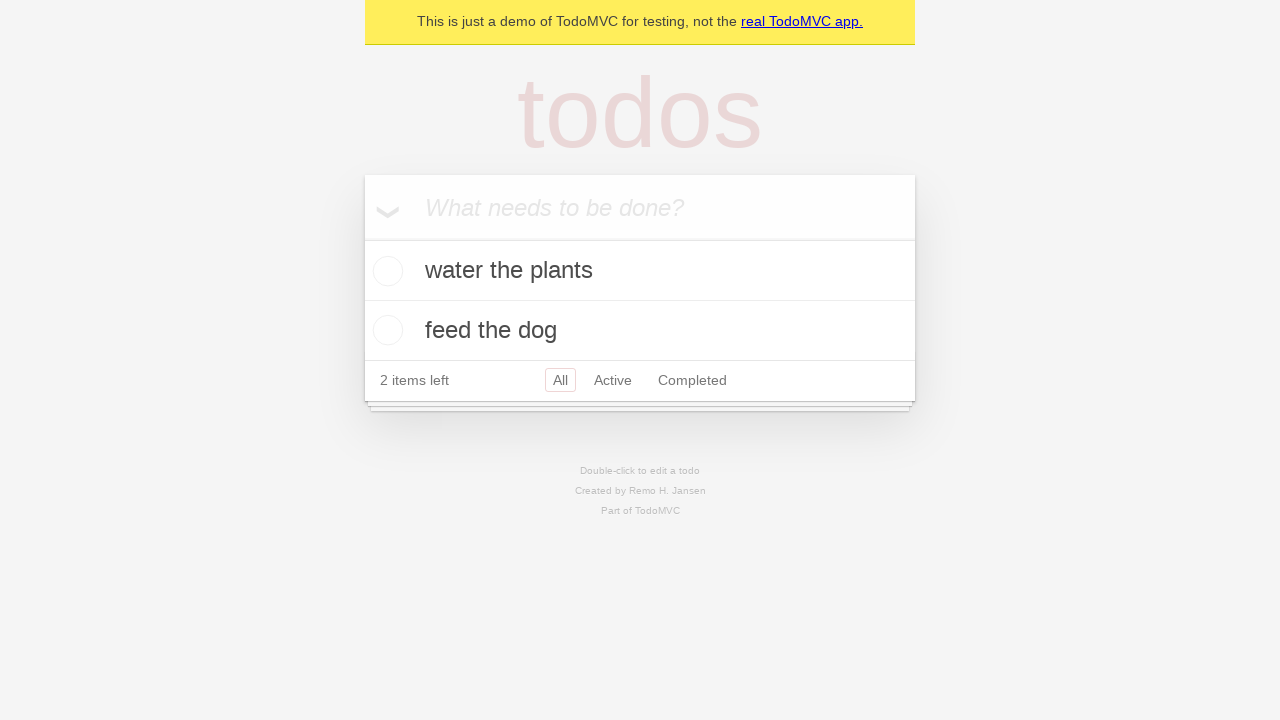

Marked 'water the plants' as completed by clicking toggle checkbox at (385, 271) on .todo-list li:first-child .toggle
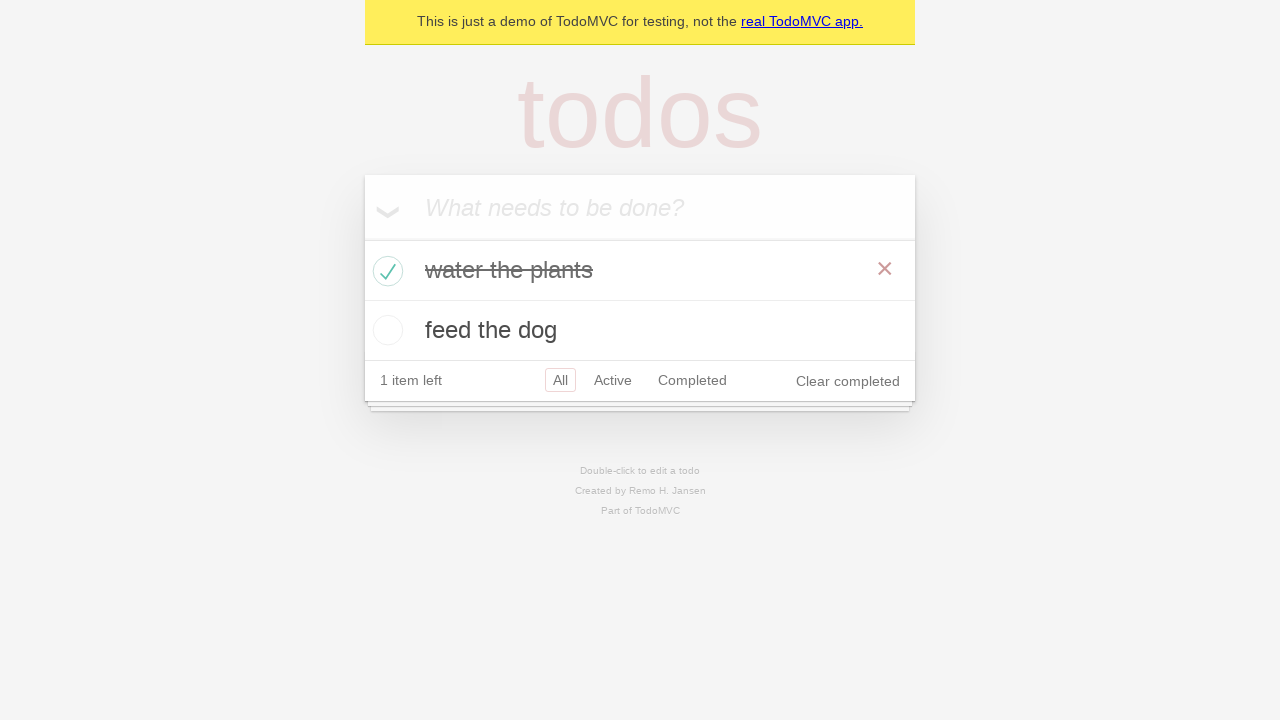

Clicked on Active filter button at (613, 380) on a[href='#/active']
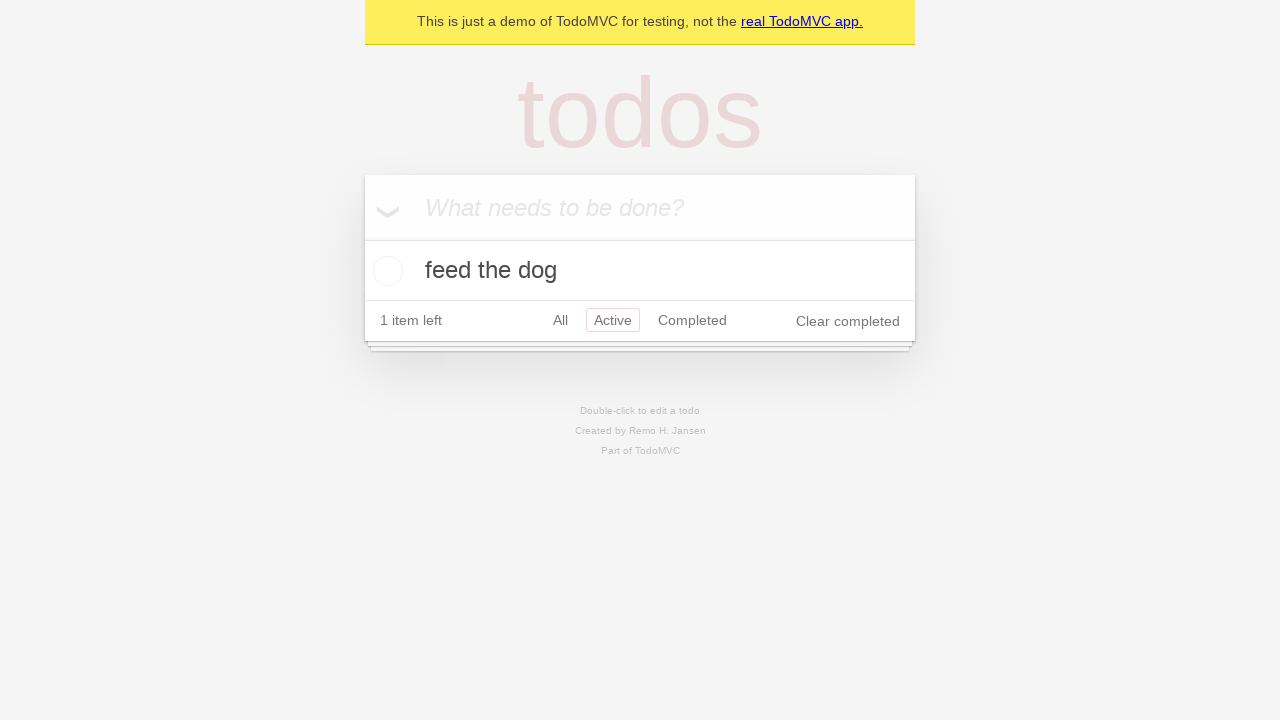

Verified 'feed the dog' is visible in Active filter
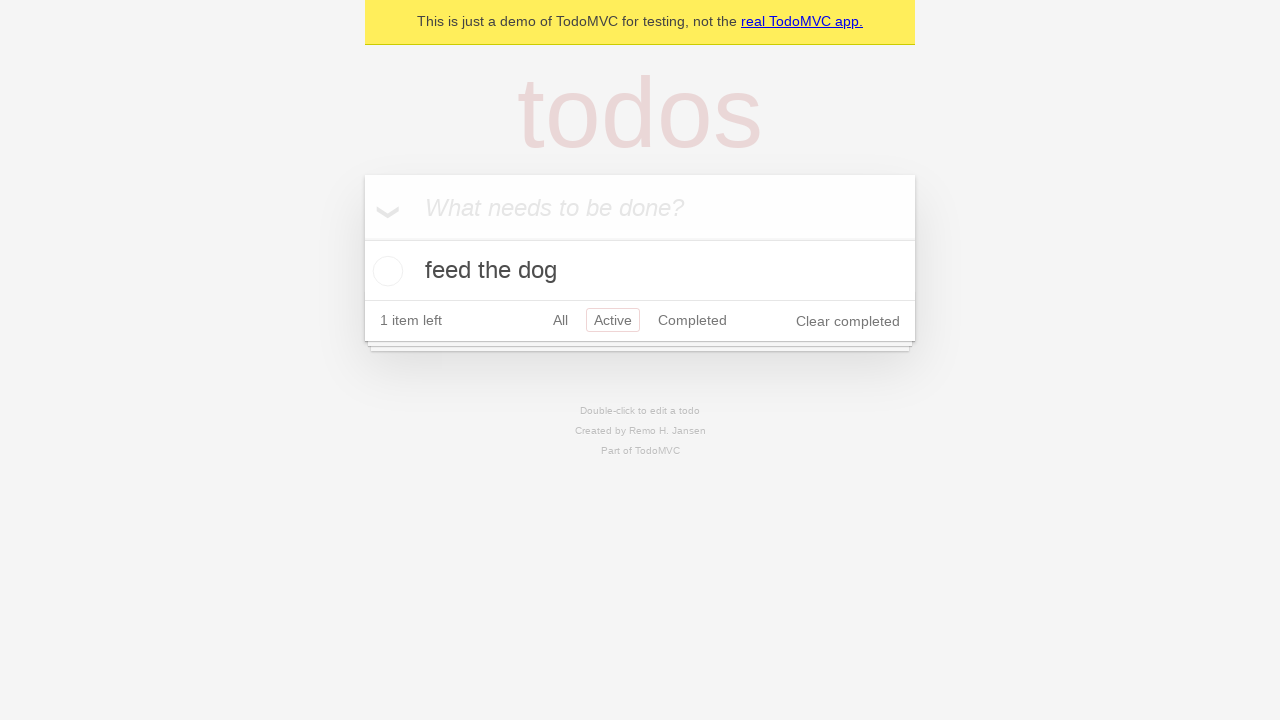

Clicked on Completed filter button at (692, 320) on a[href='#/completed']
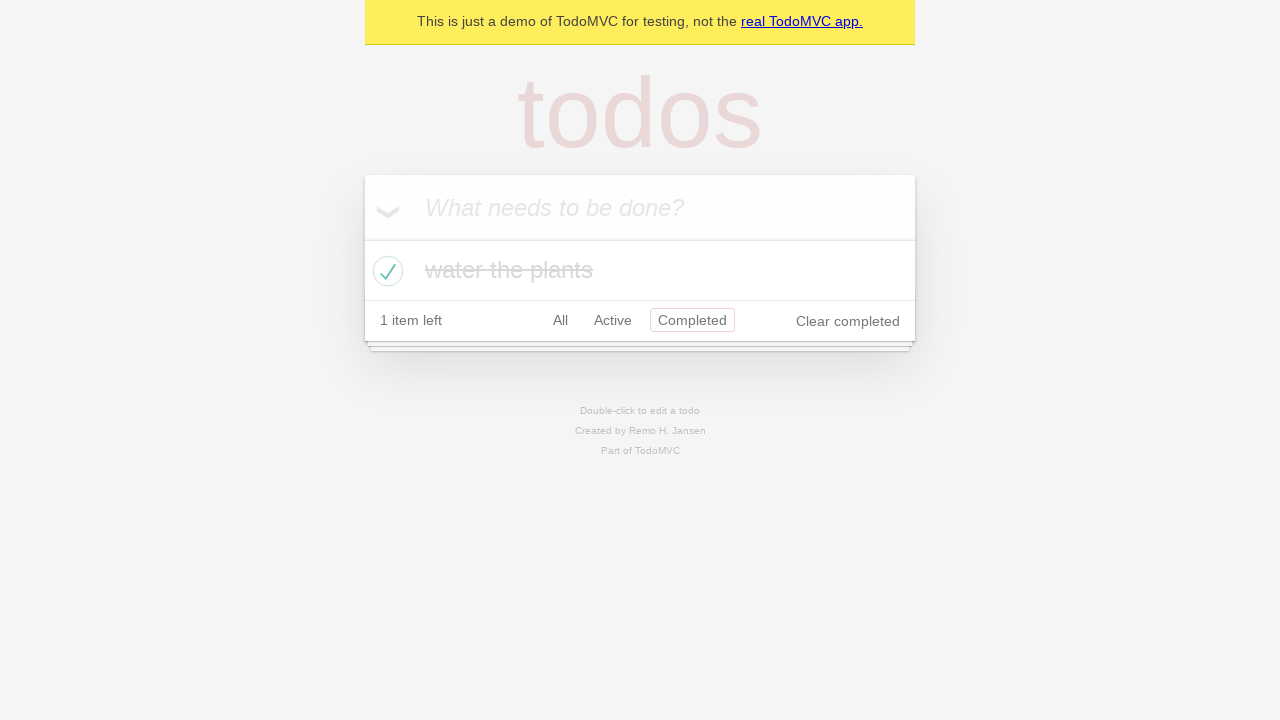

Verified 'water the plants' is visible in Completed filter
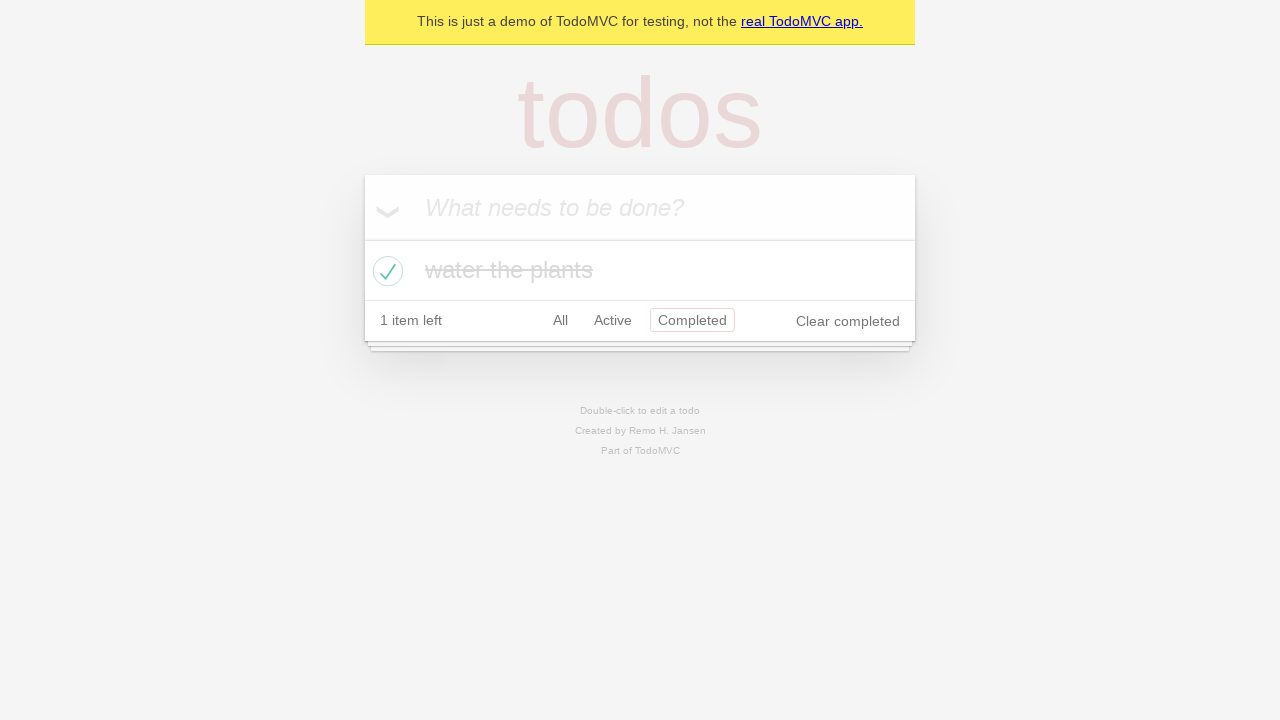

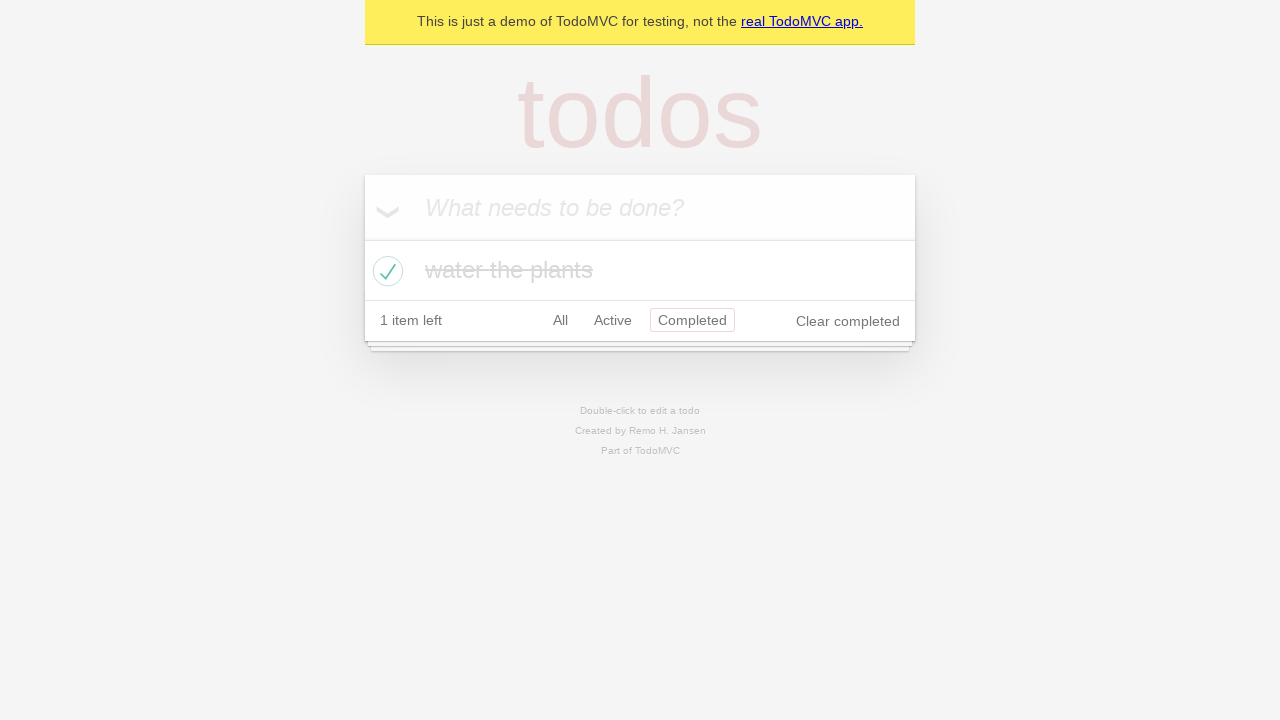